Navigates to creditBPO.com and simulates human-like browsing behavior including scrolling, mouse movements, and random pauses to verify the page loads and is interactive.

Starting URL: https://creditBPO.com

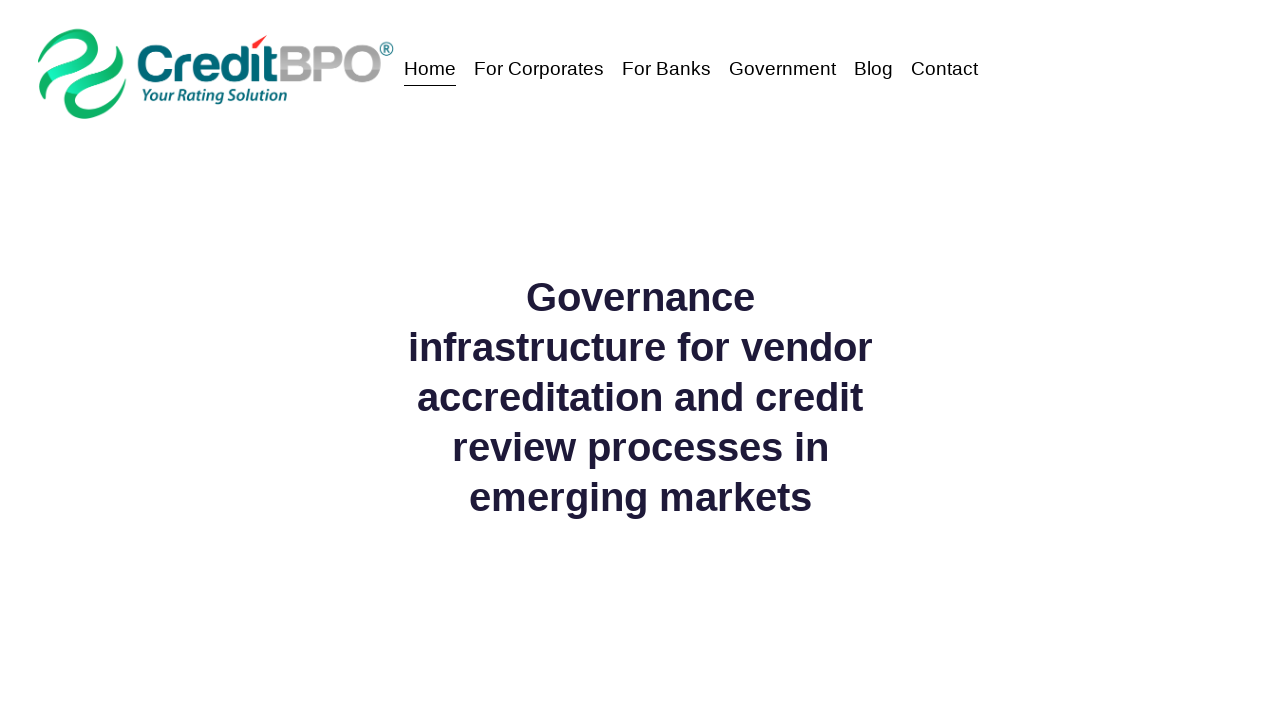

Page loaded with networkidle state
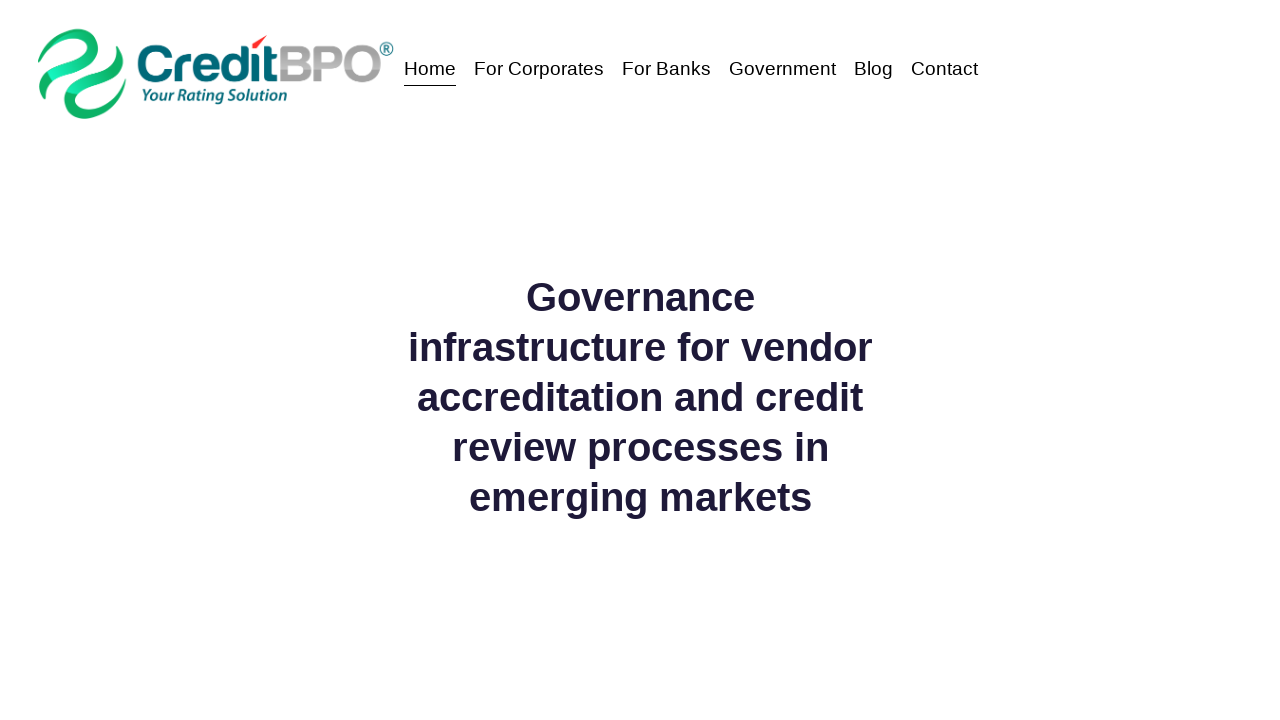

Waited 2.5 seconds after page load to simulate human behavior
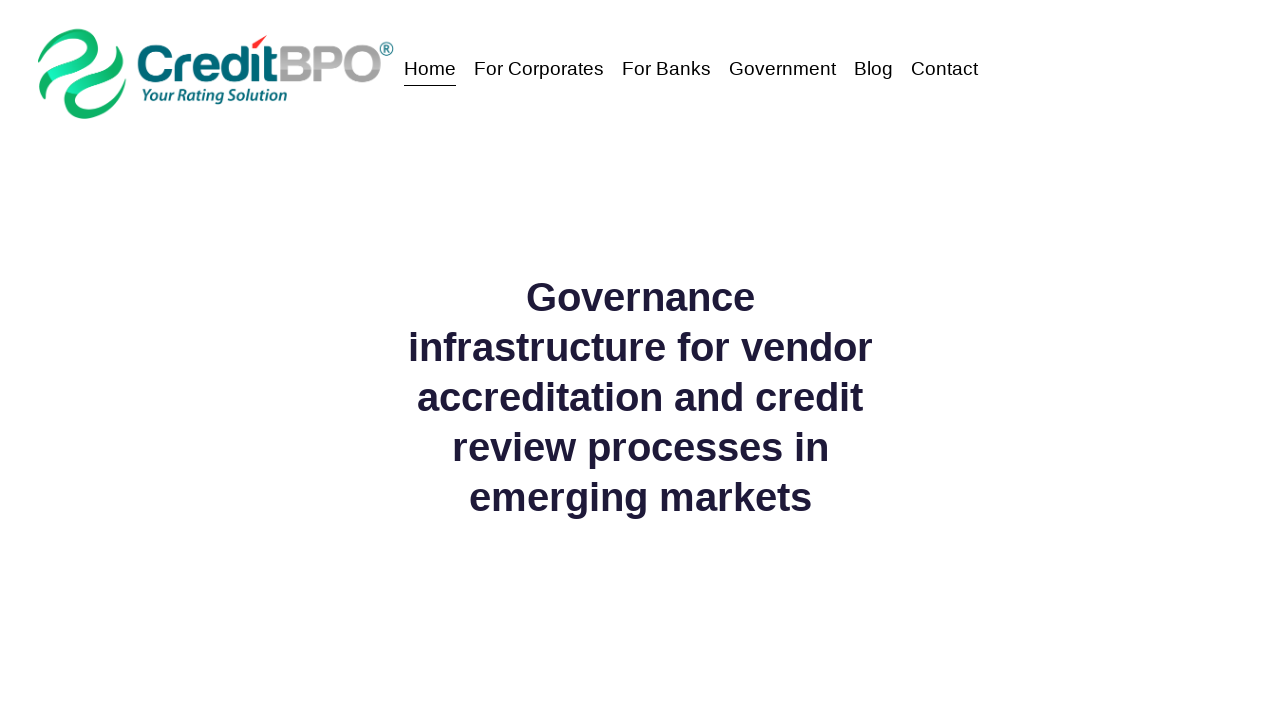

Scrolled down 450 pixels
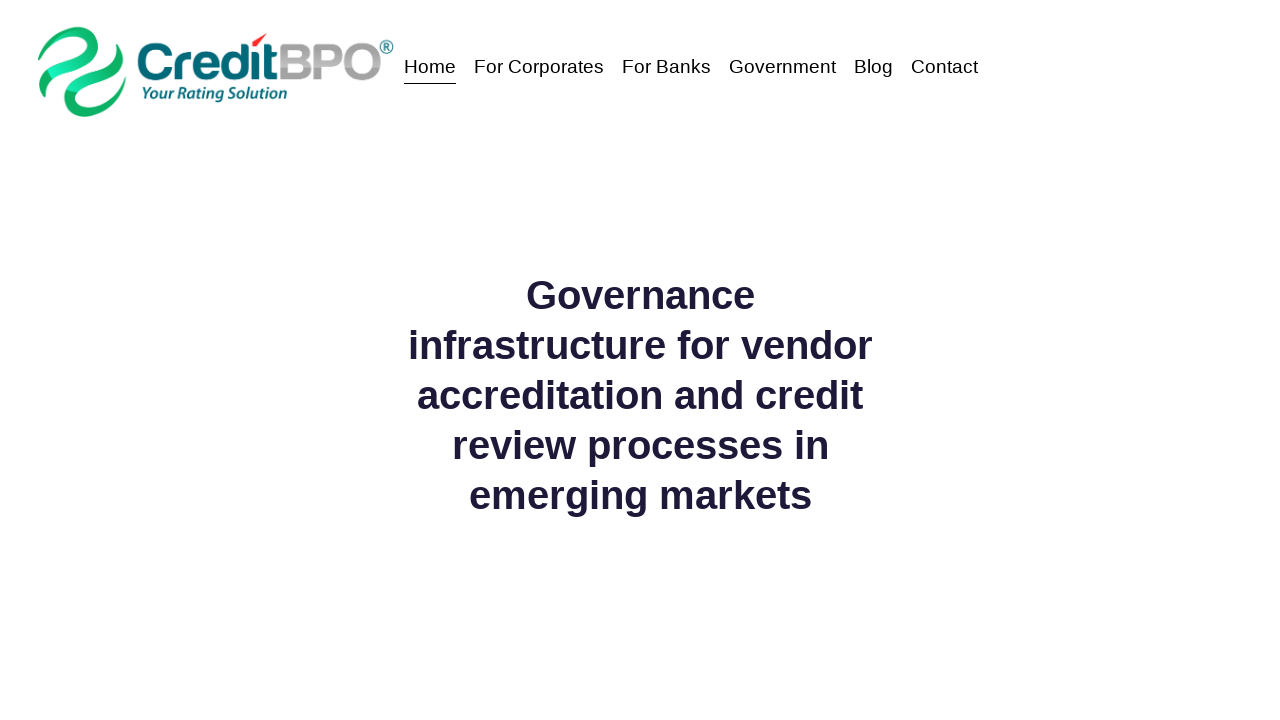

Waited 1.2 seconds after scrolling down
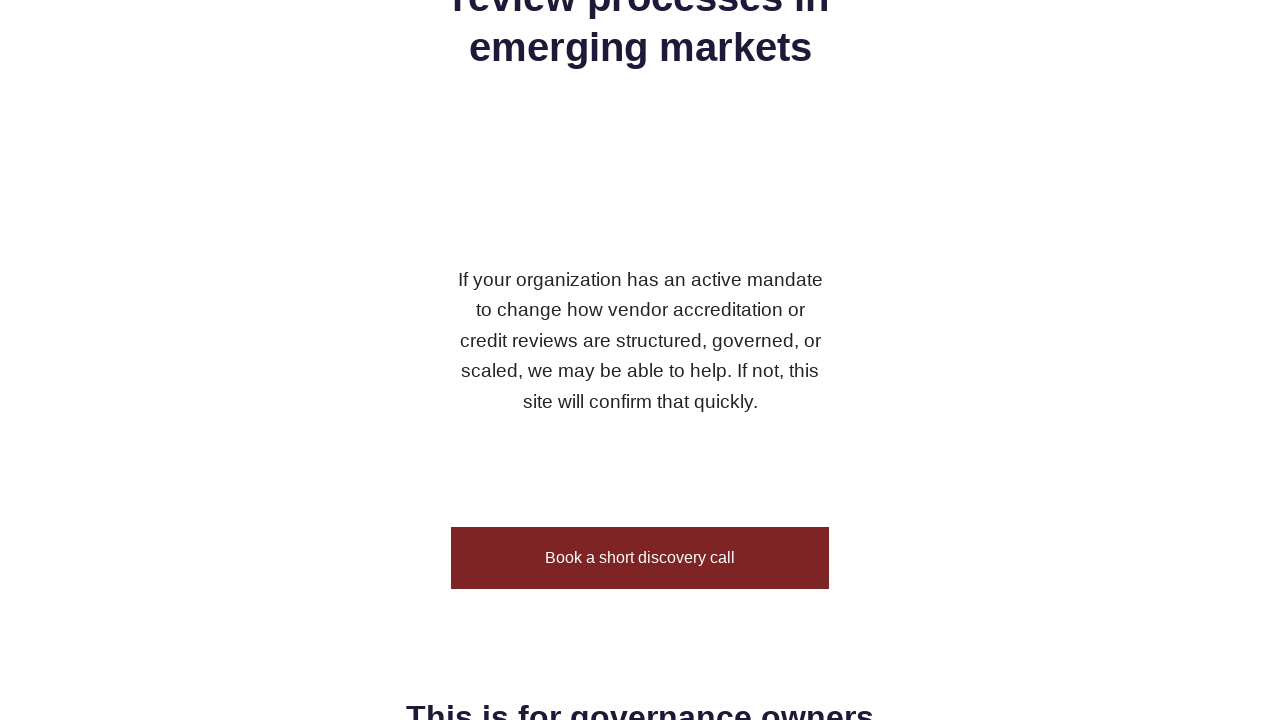

Scrolled up 200 pixels
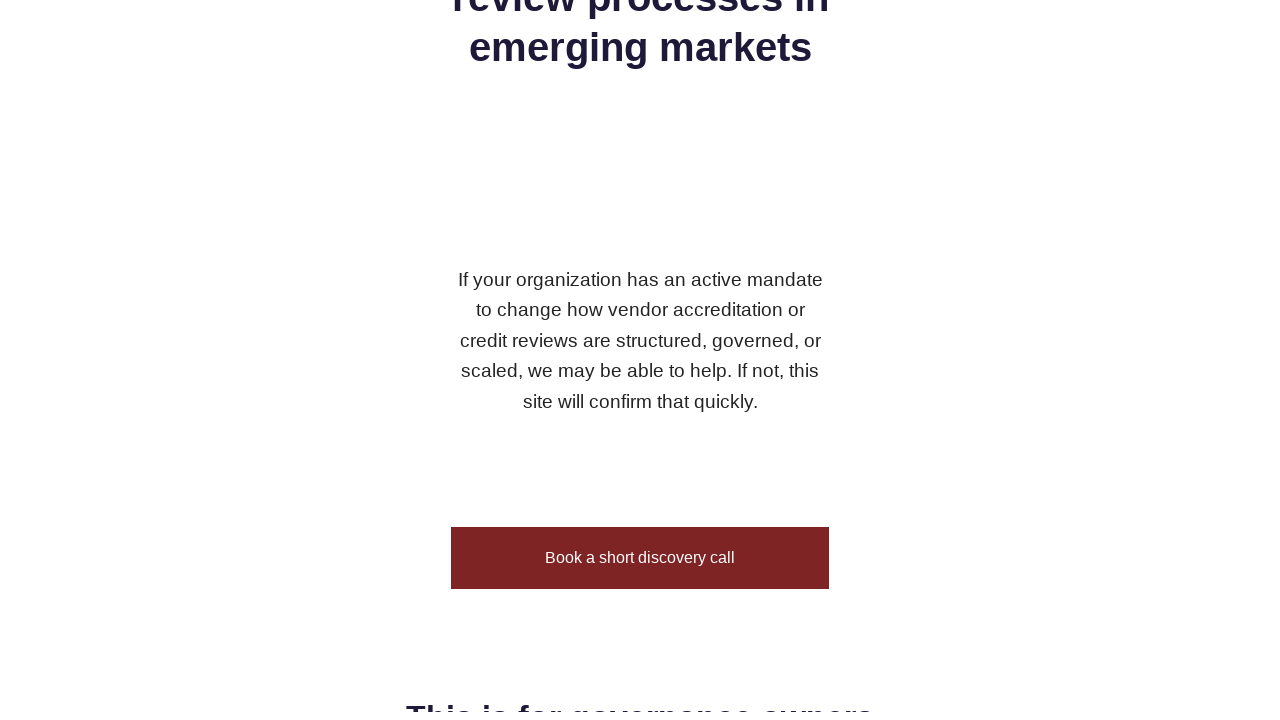

Waited 1 second after scrolling up
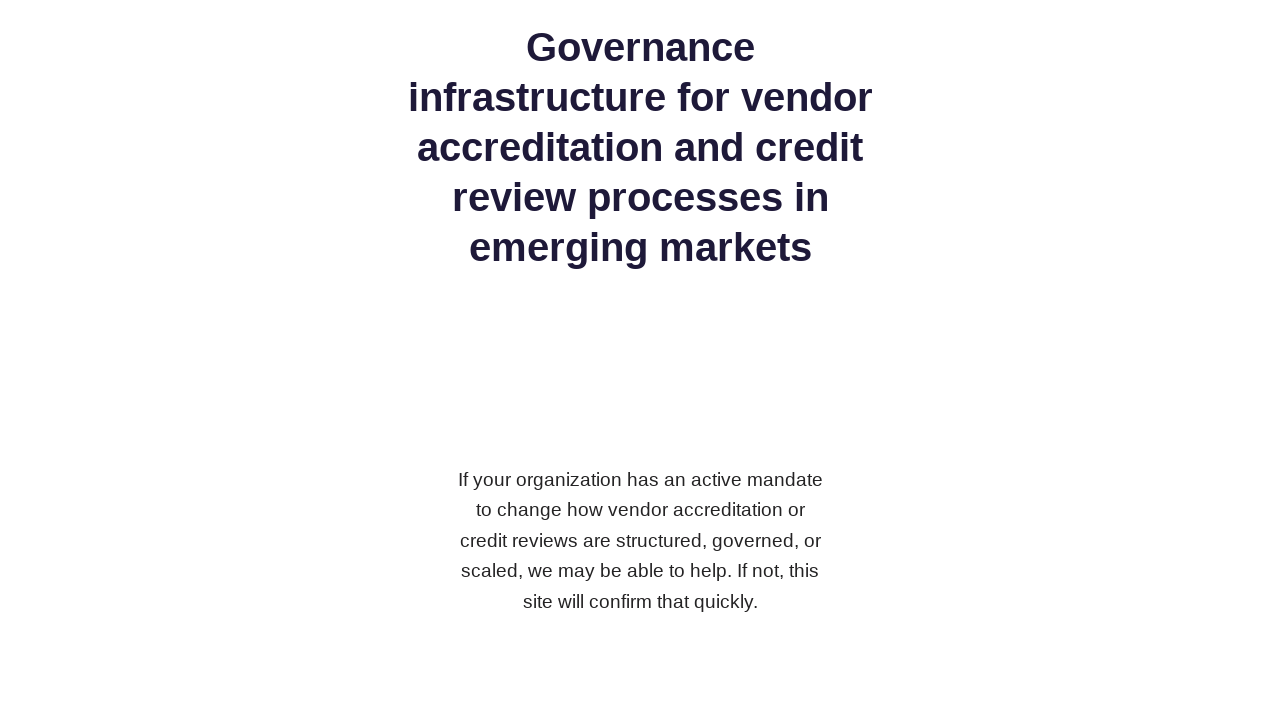

Moved mouse to coordinates (500, 400) at (500, 400)
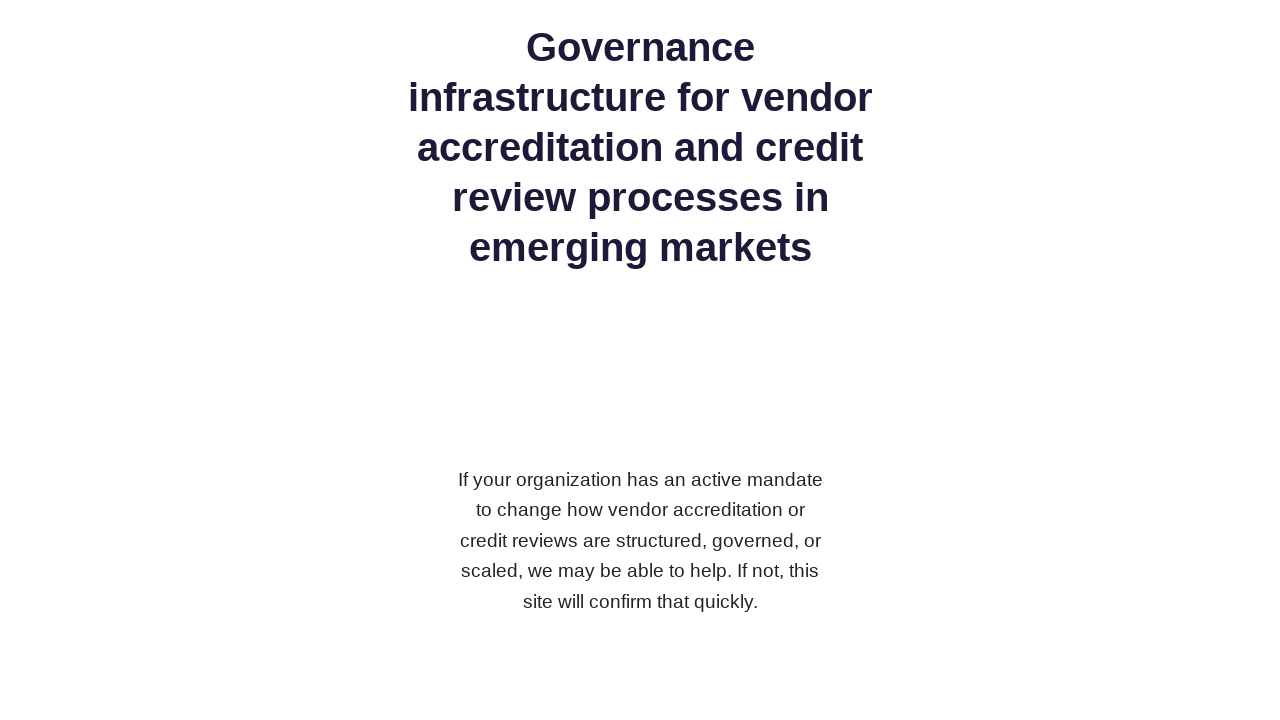

Waited 0.8 seconds after mouse movement
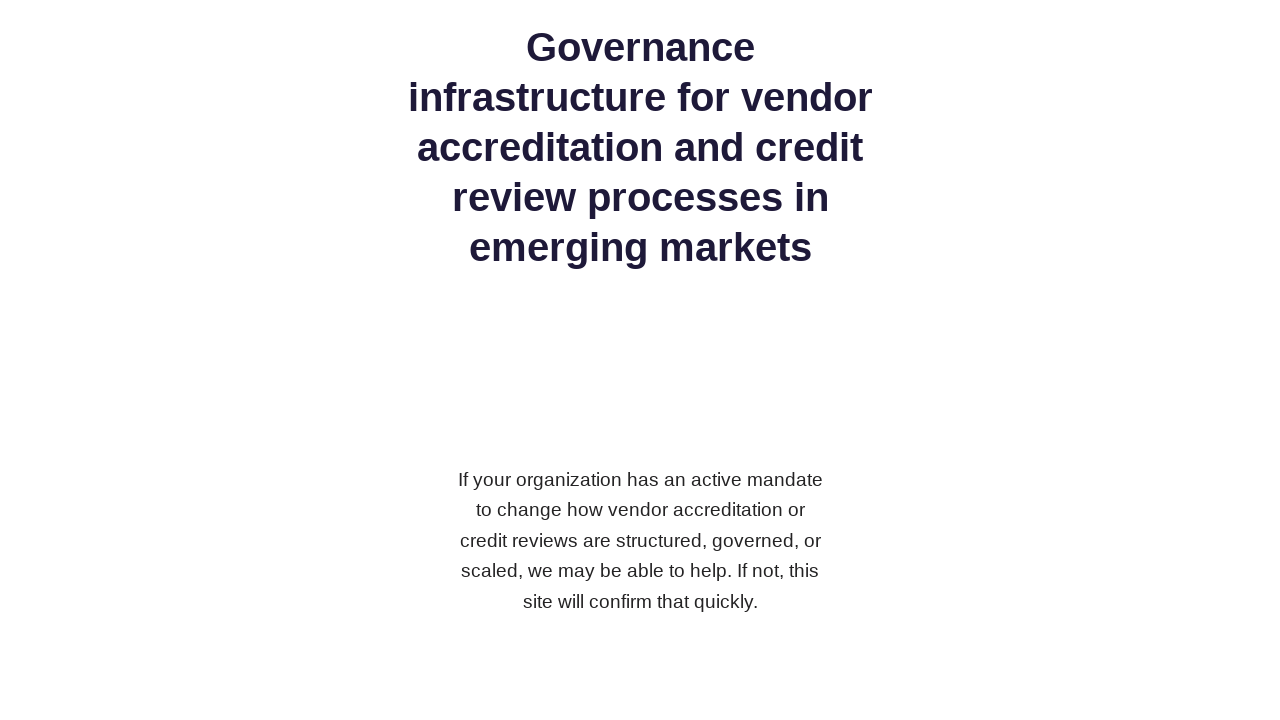

Scrolled down 350 pixels
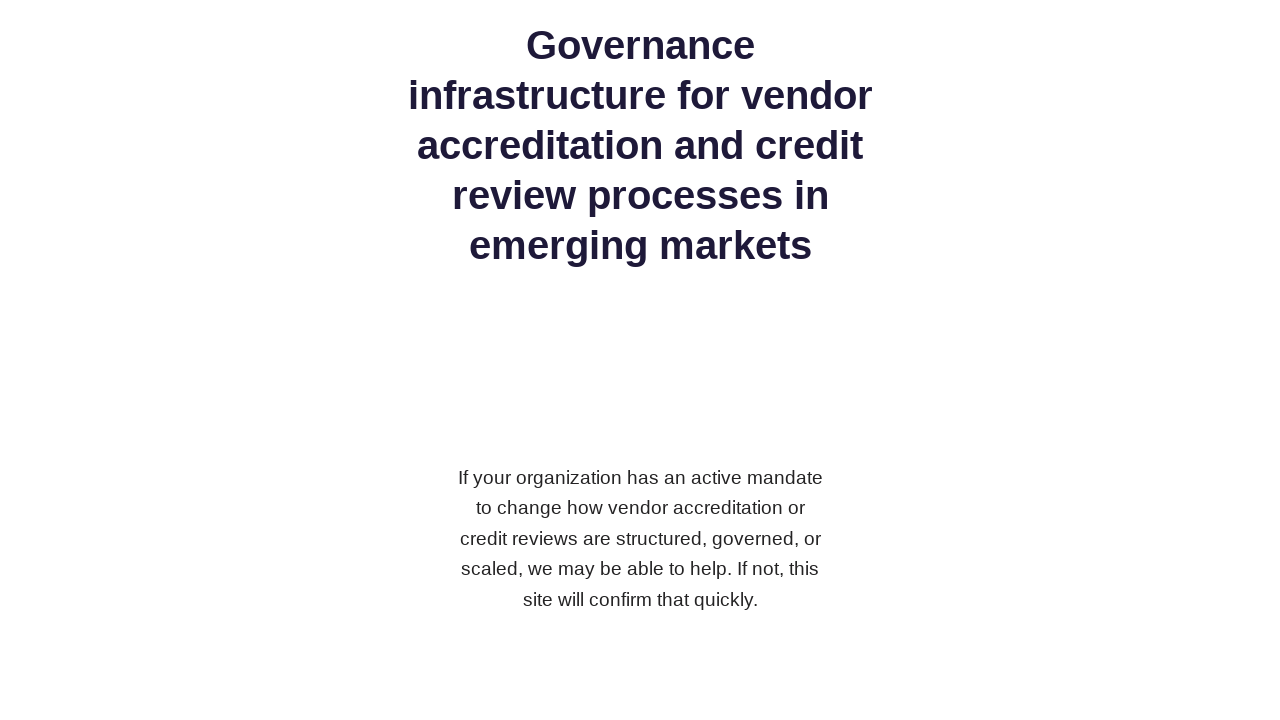

Waited 1.5 seconds after second scroll down
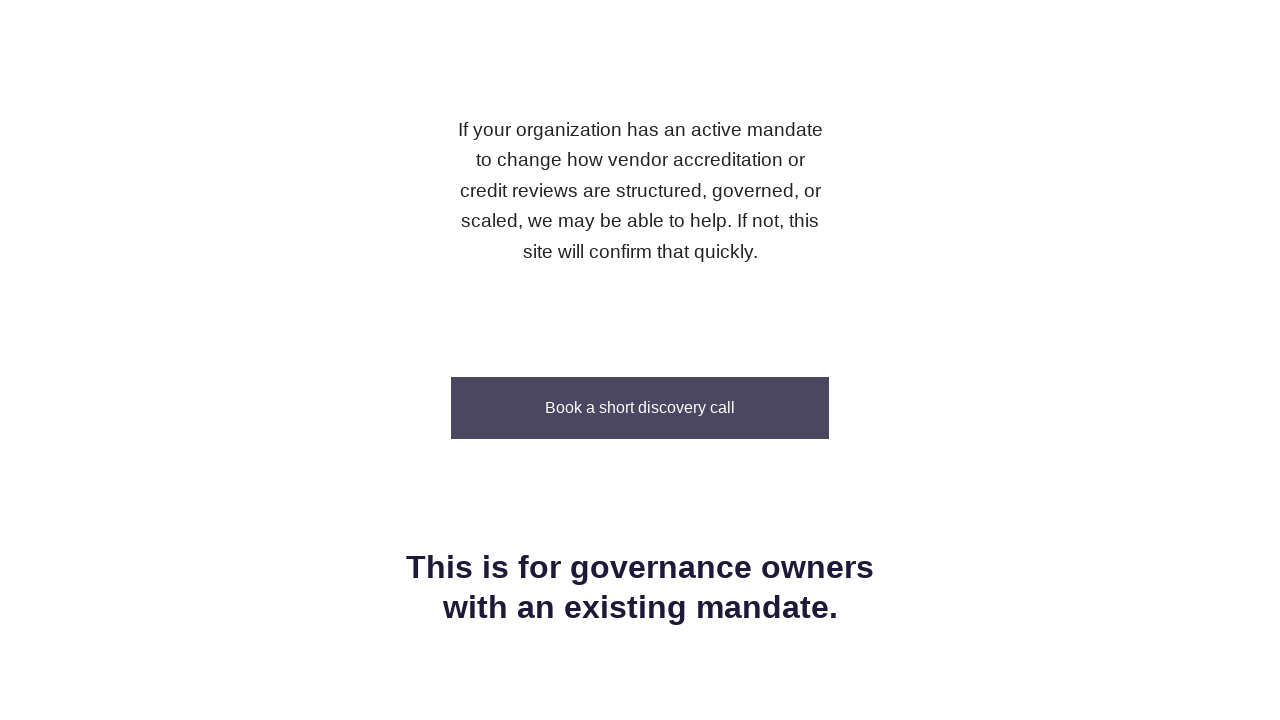

Verified page is responsive by confirming body element is present
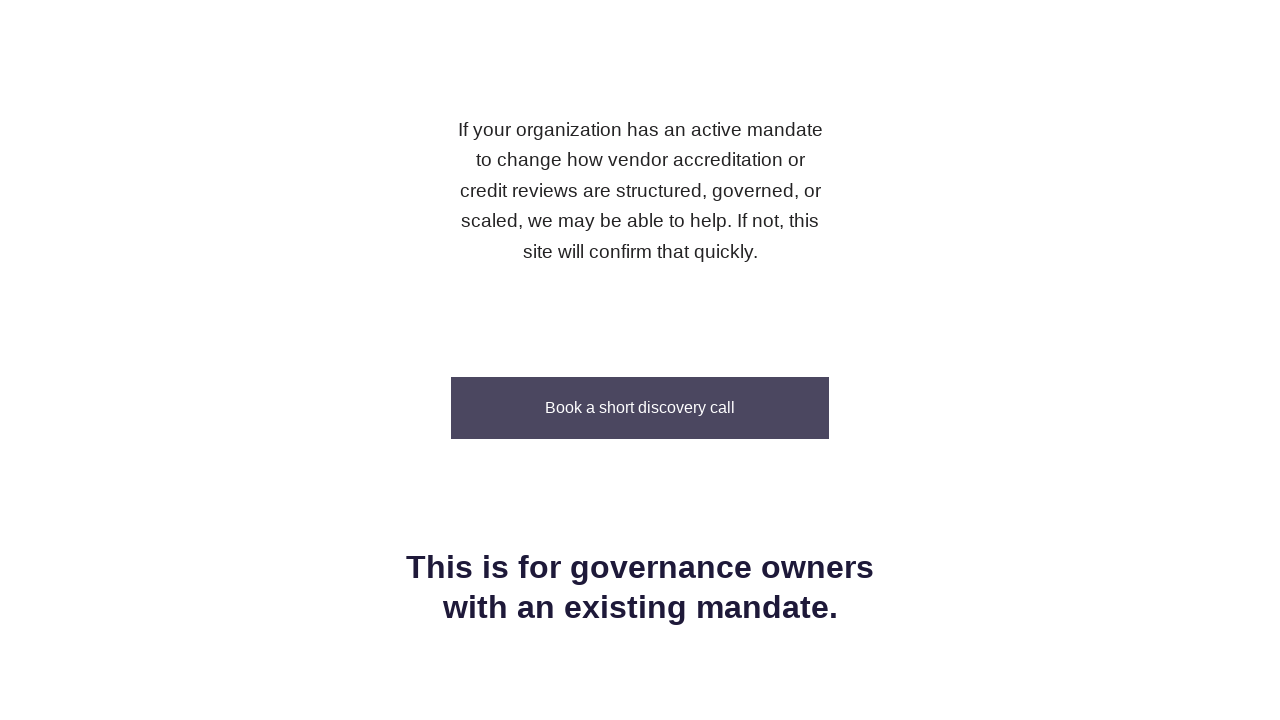

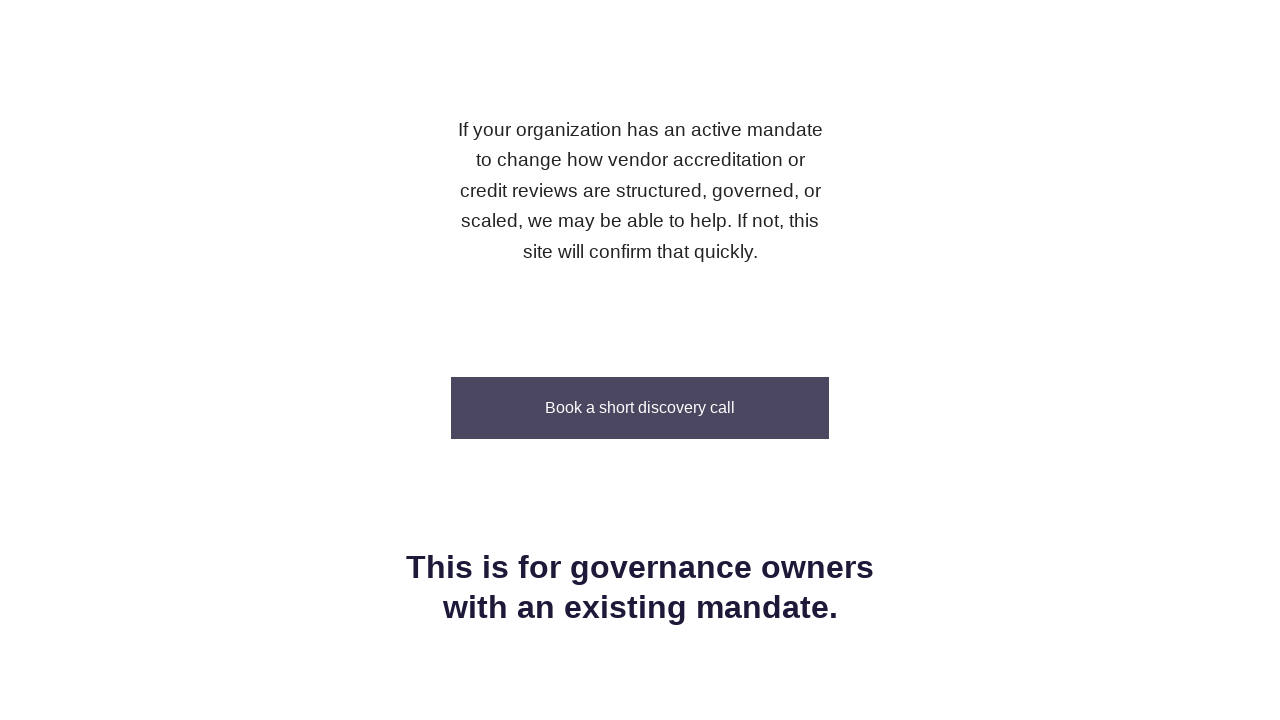